Tests a practice form by filling in all fields including personal details, gender, phone, date of birth, subjects, hobbies, file upload, address, state and city, then submitting the form and verifying the confirmation dialog appears.

Starting URL: https://demoqa.com/automation-practice-form

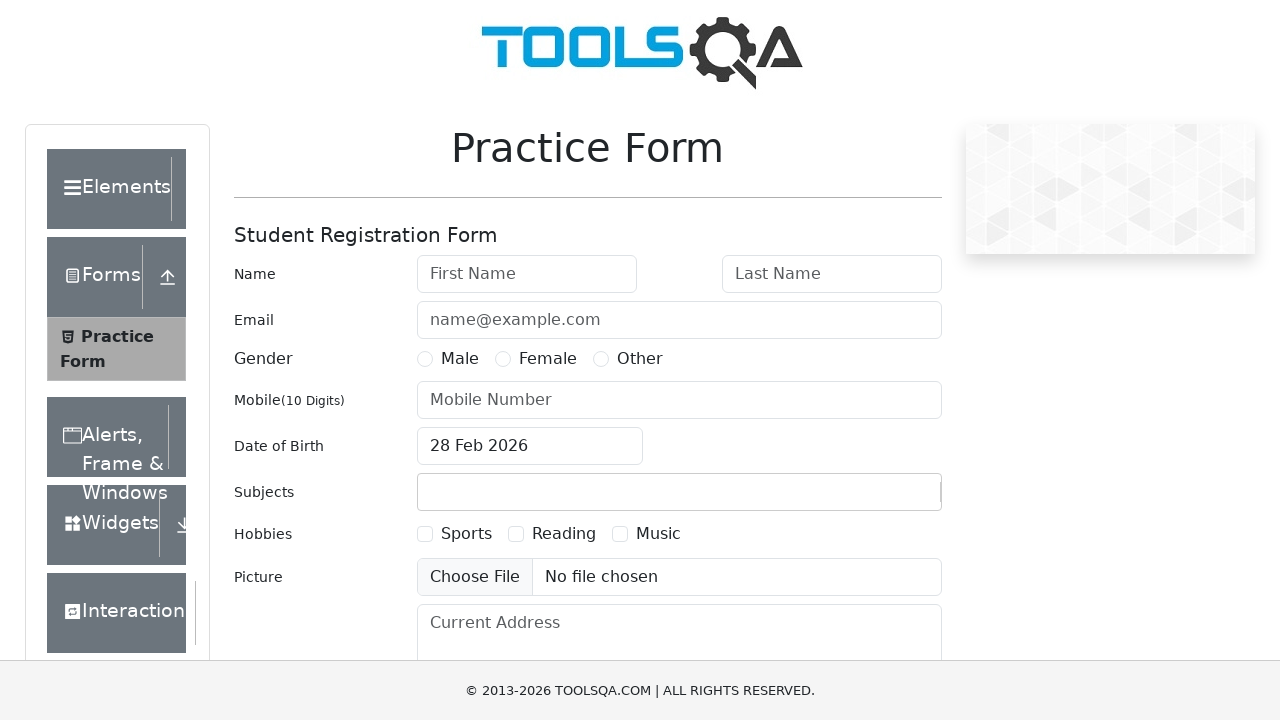

Filled first name field with 'Test First Name' on #firstName
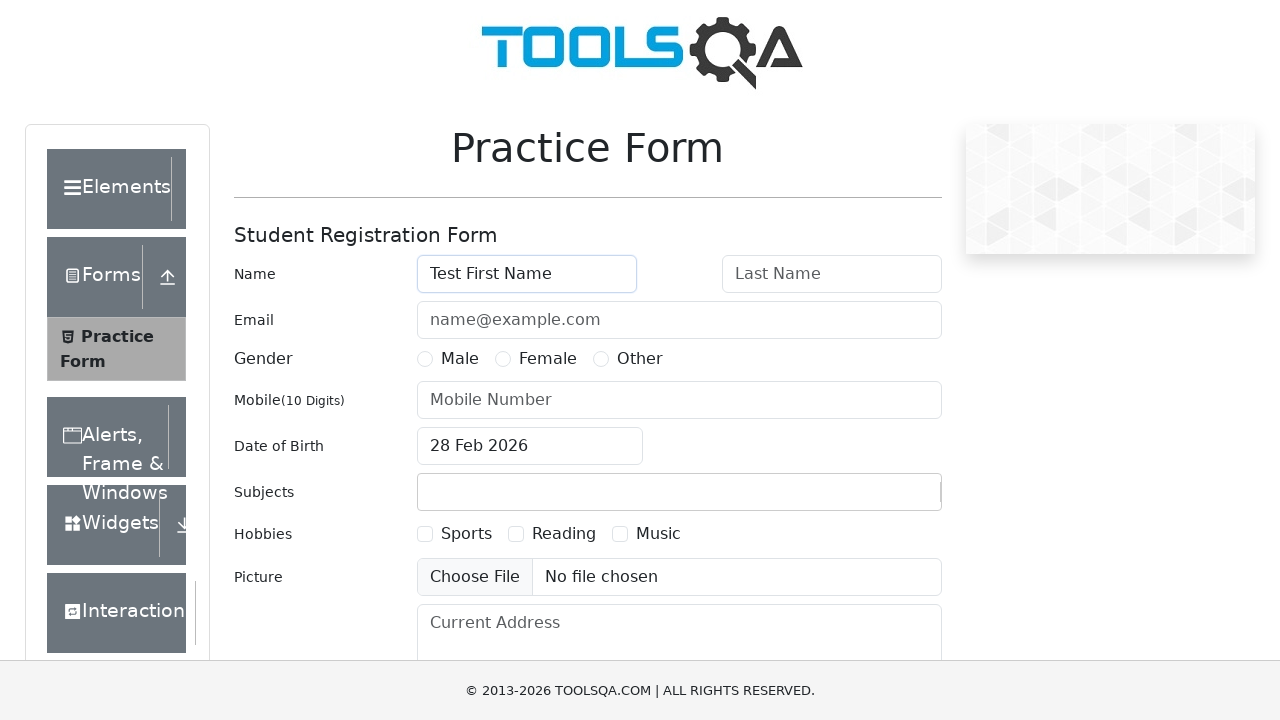

Filled last name field with 'Test Last Name' on #lastName
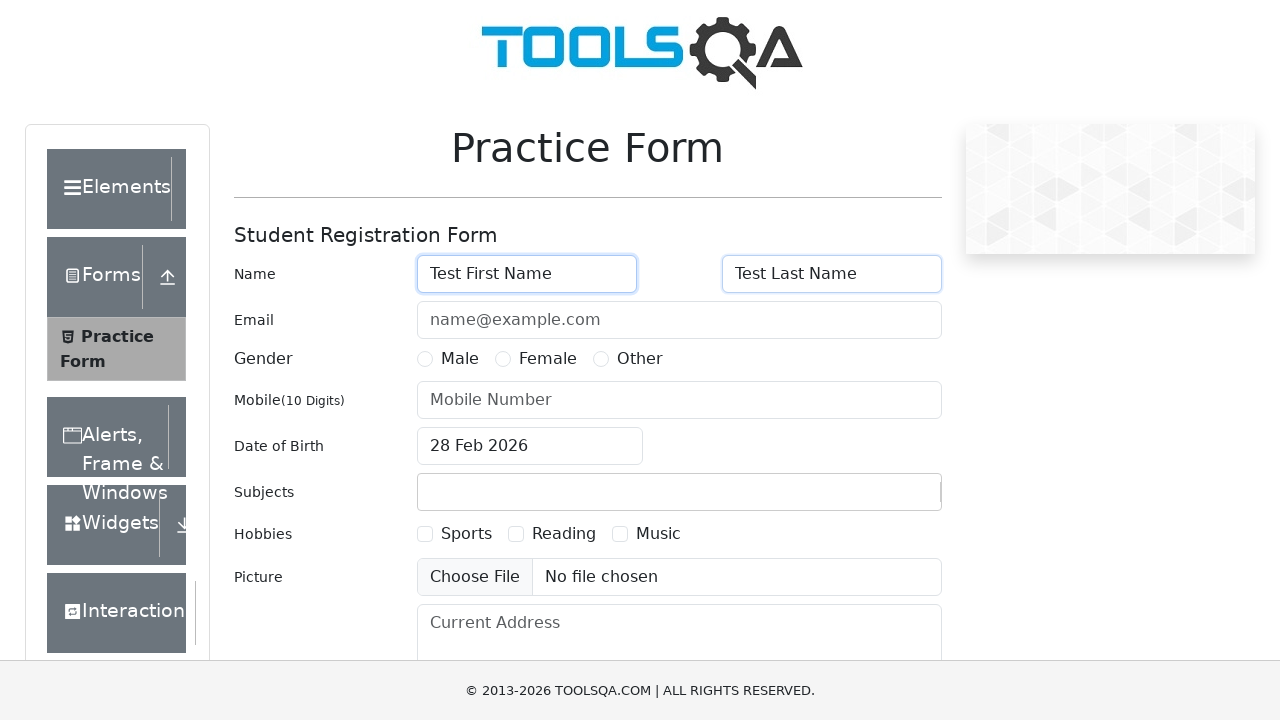

Filled email field with 'testuser@test.com' on #userEmail
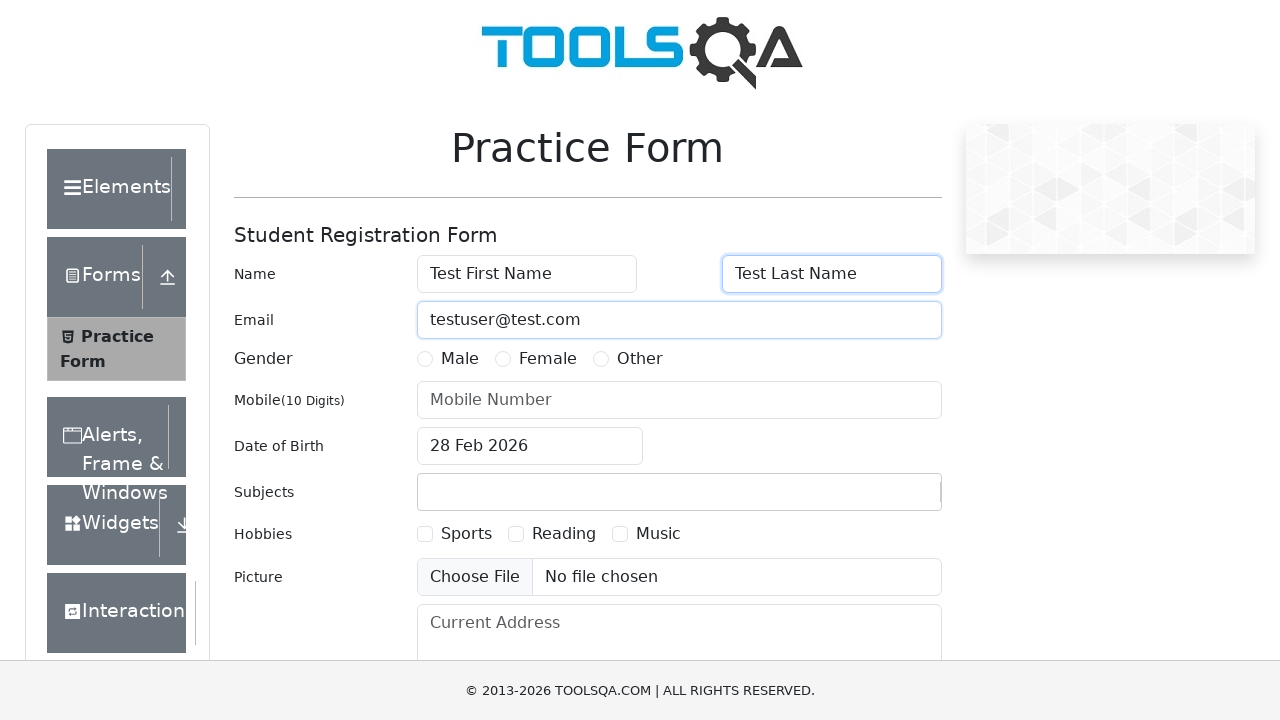

Selected Female gender option at (548, 359) on label[for='gender-radio-2']
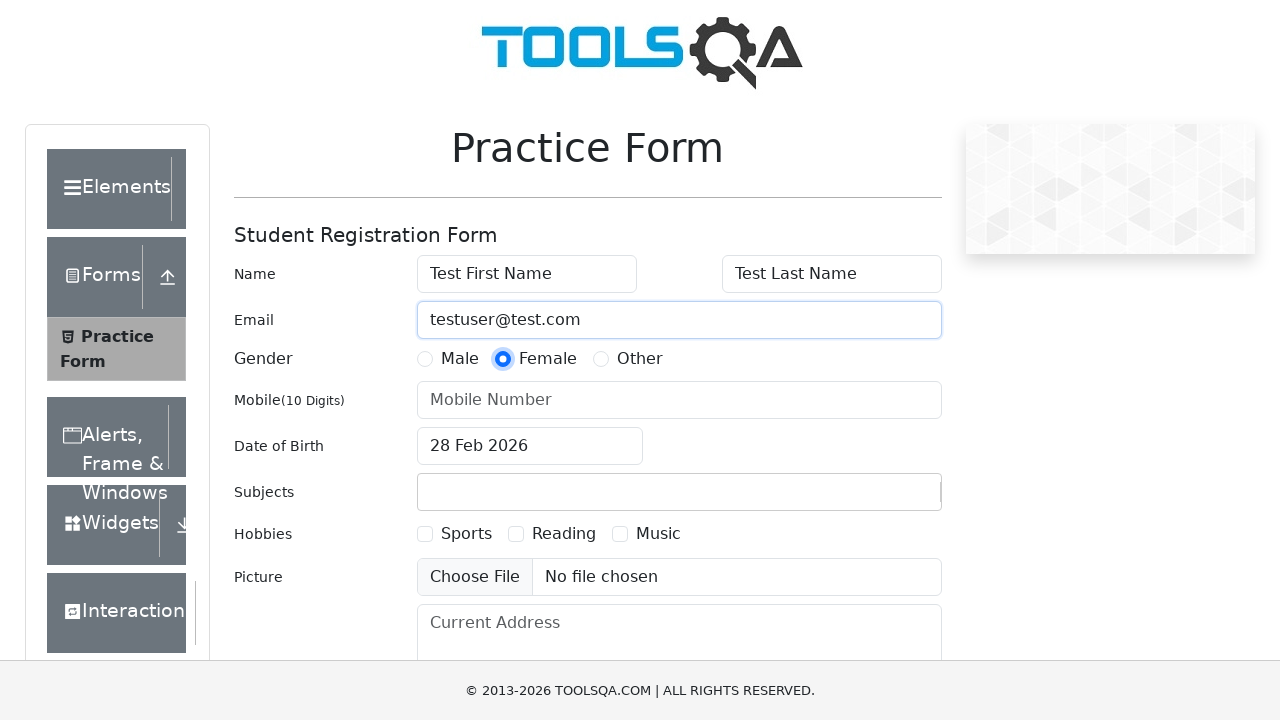

Filled mobile phone field with '4123456789' on #userNumber
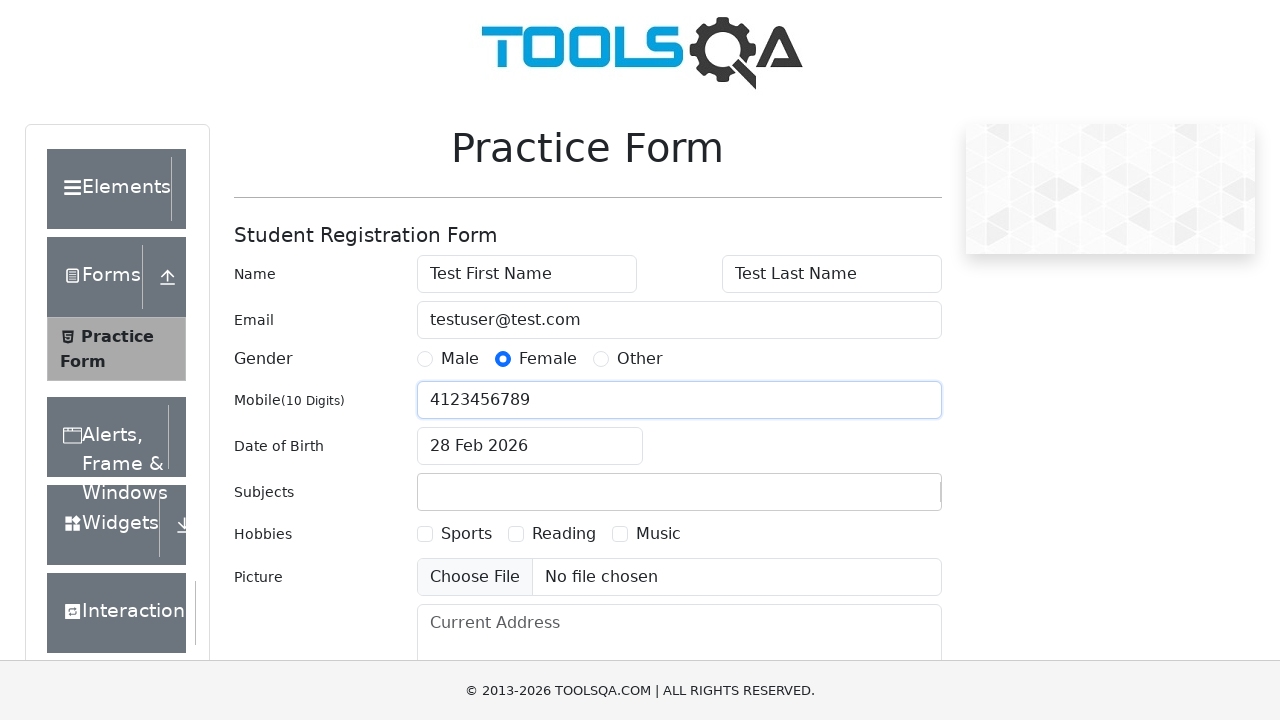

Clicked date of birth input field to open picker at (530, 446) on #dateOfBirthInput
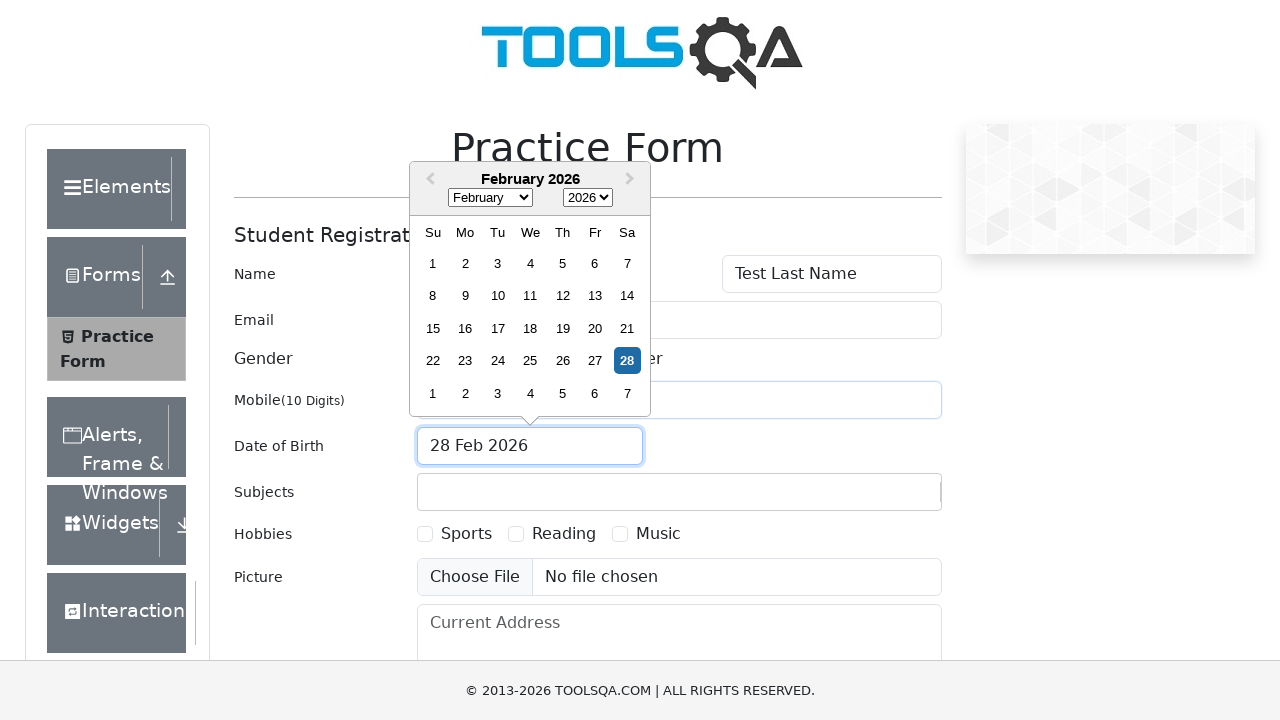

Selected all text in date field
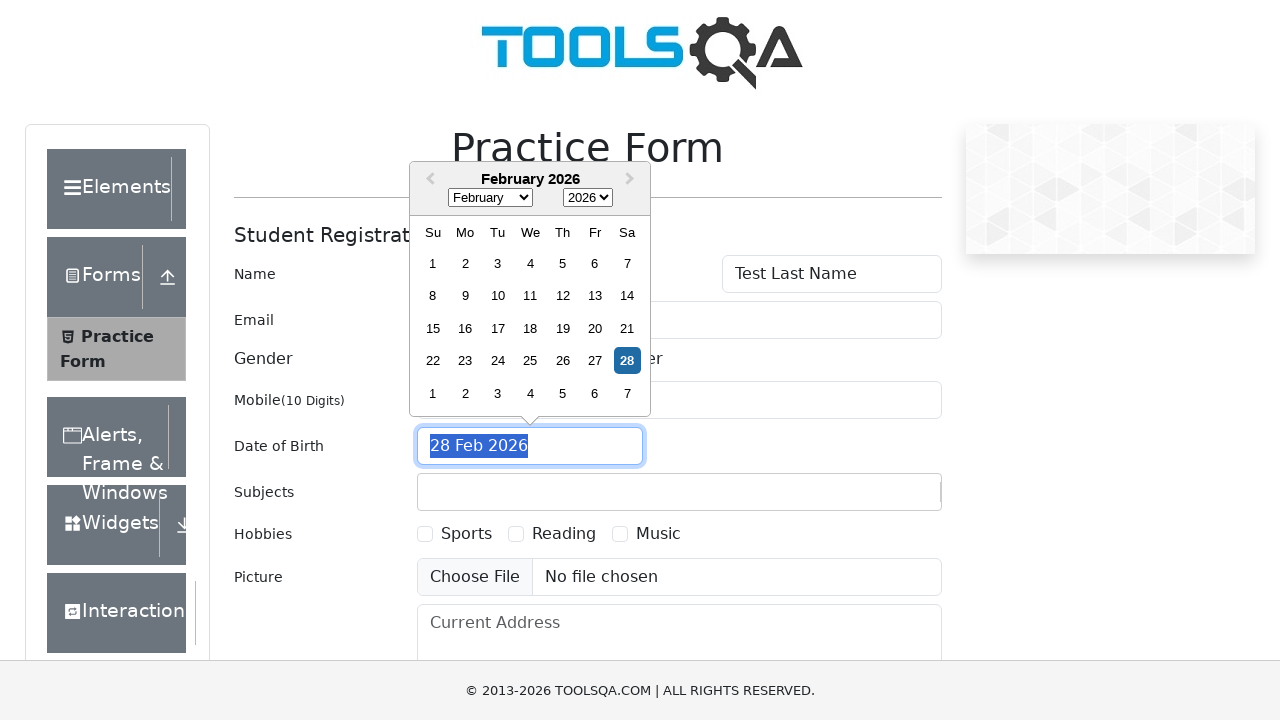

Typed date of birth '03 Dec 1970'
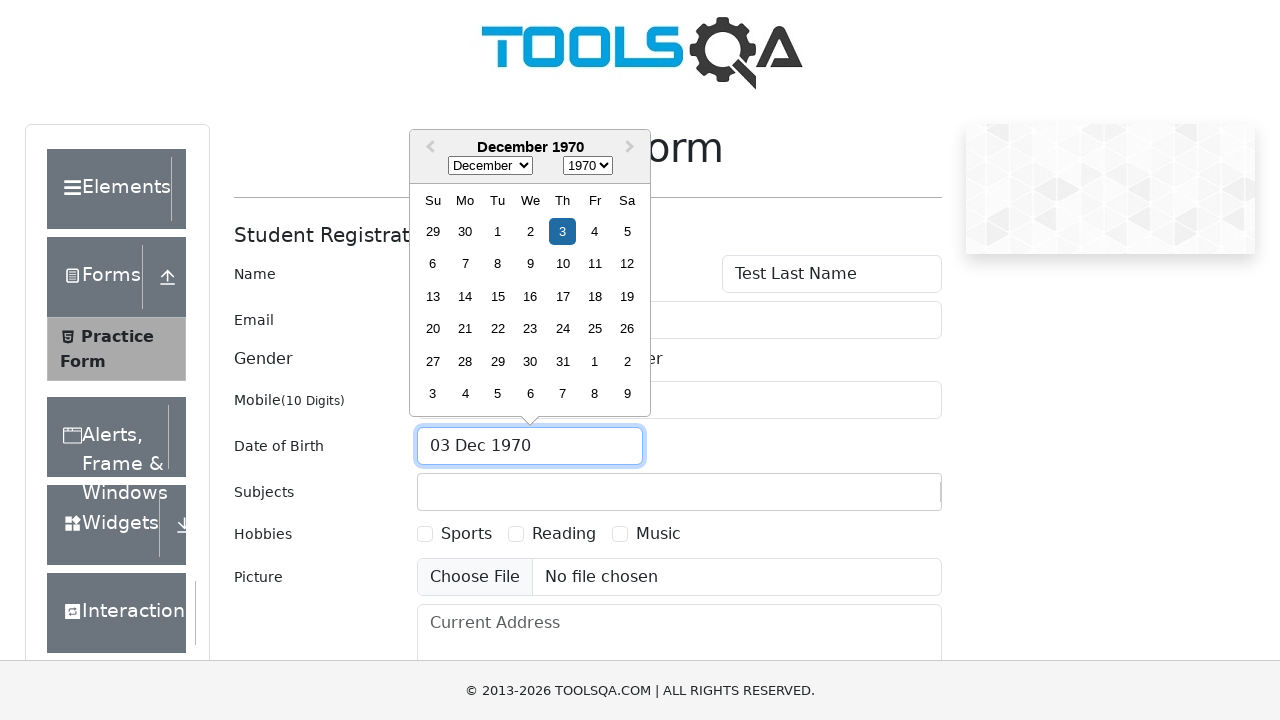

Pressed Enter to confirm date of birth
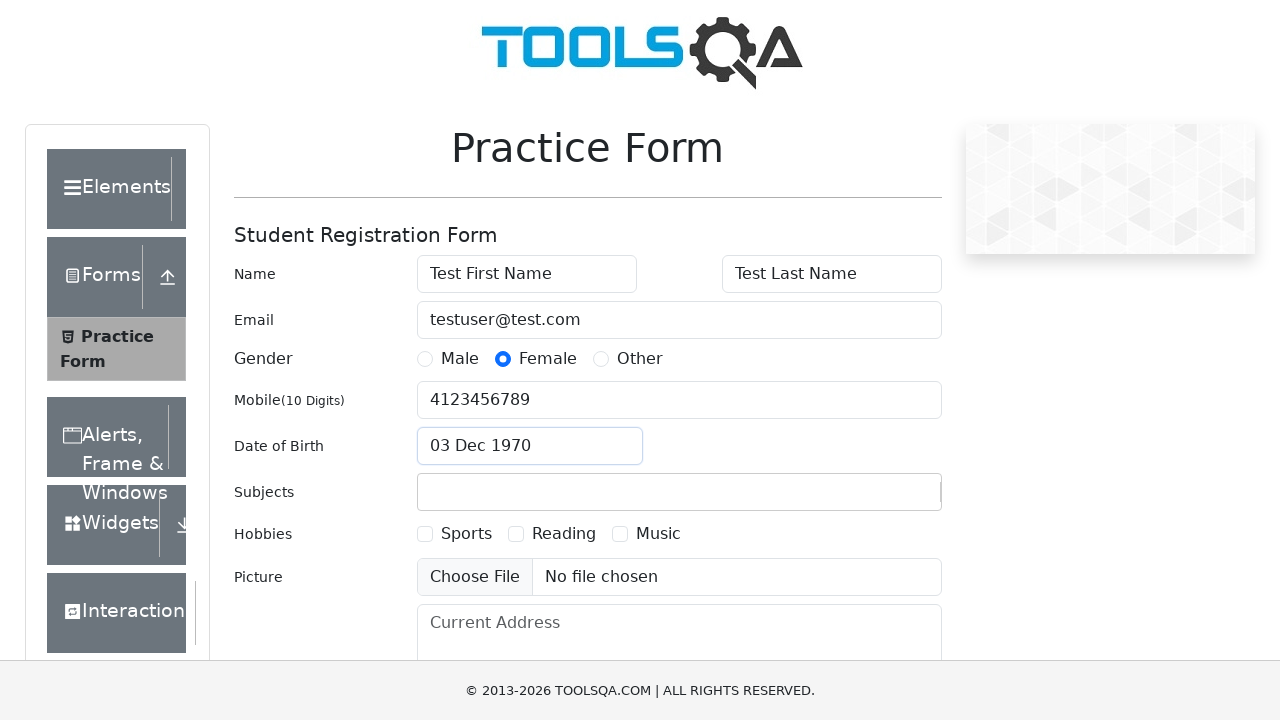

Clicked subjects input field at (430, 492) on #subjectsInput
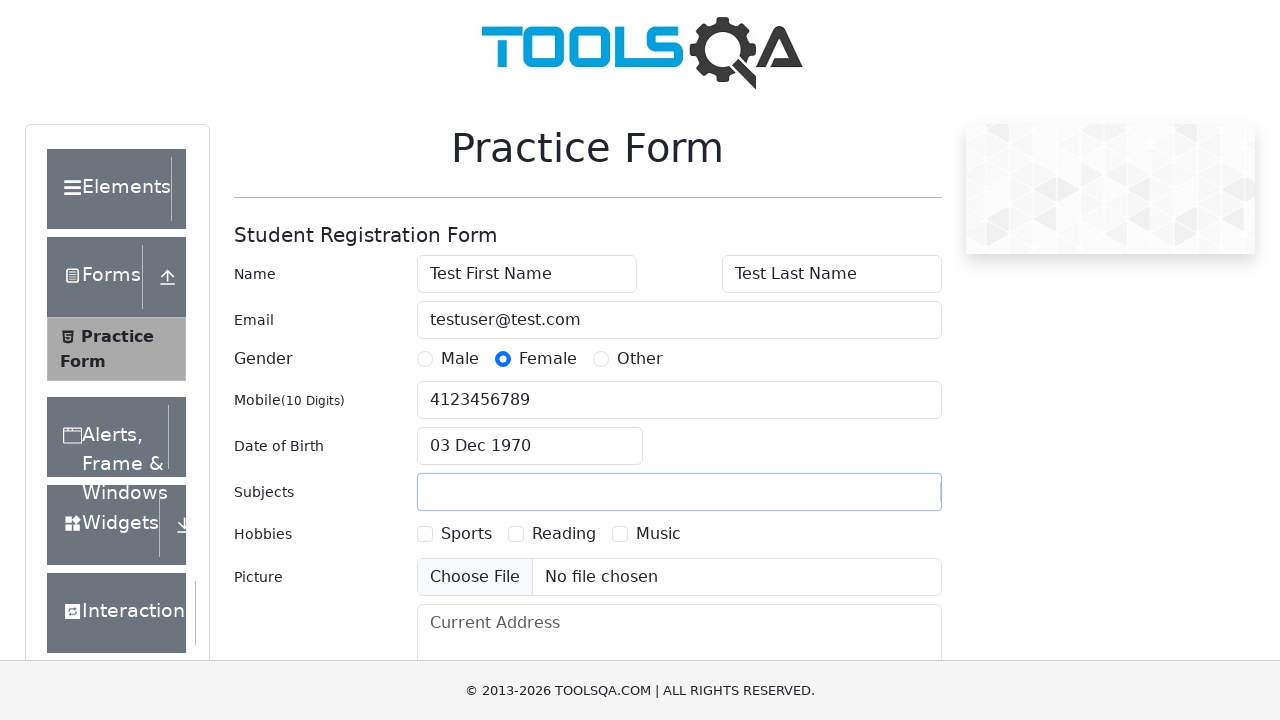

Filled subjects field with 'Maths' on #subjectsInput
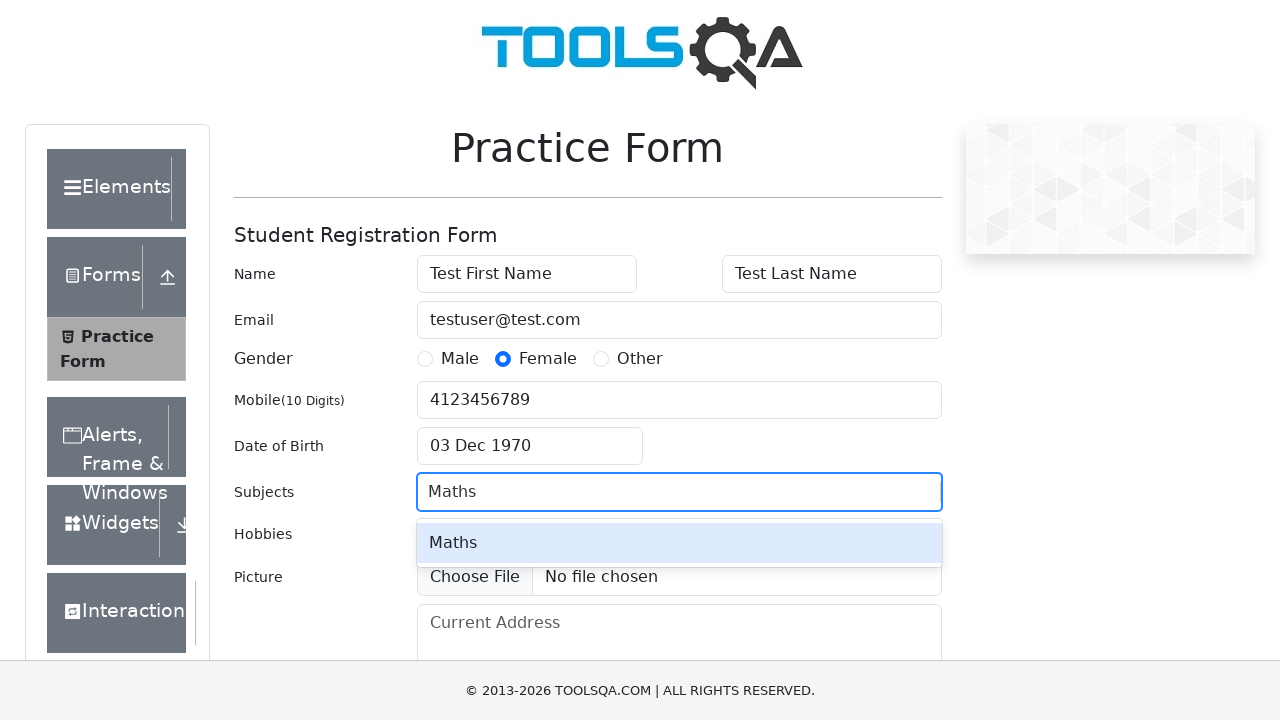

Pressed Enter to add Maths subject
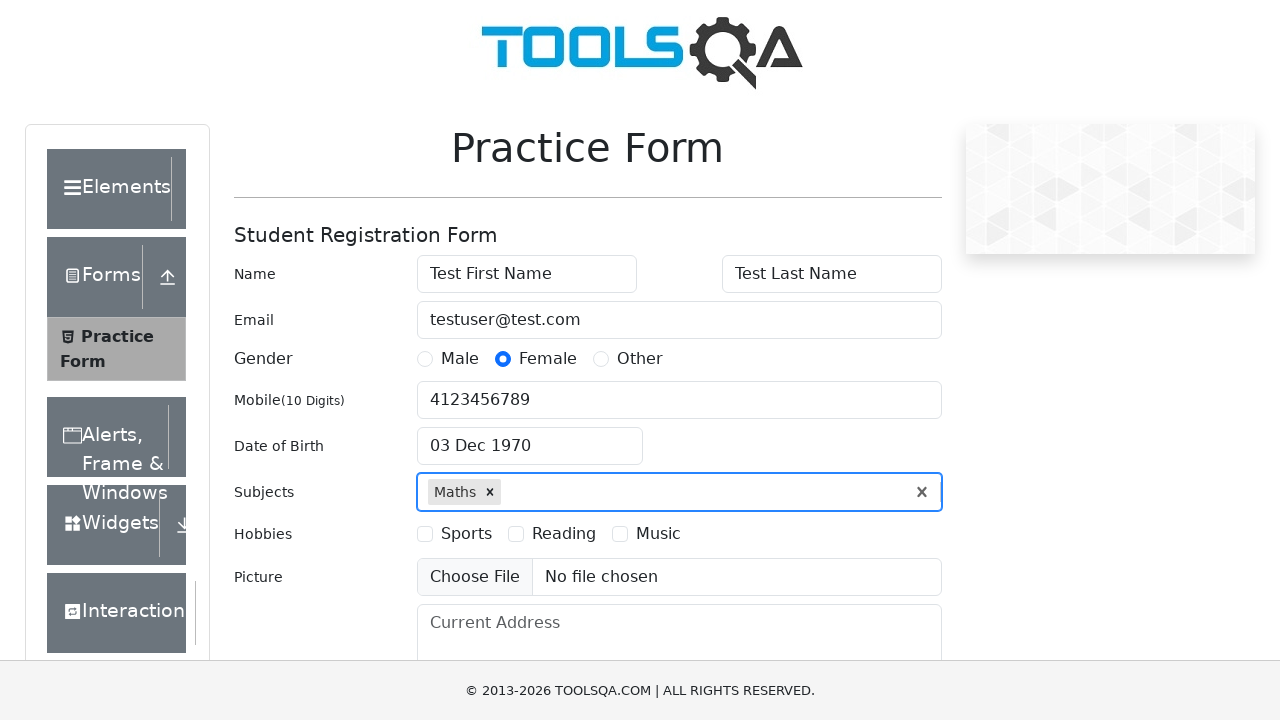

Filled subjects field with 'Arts' on #subjectsInput
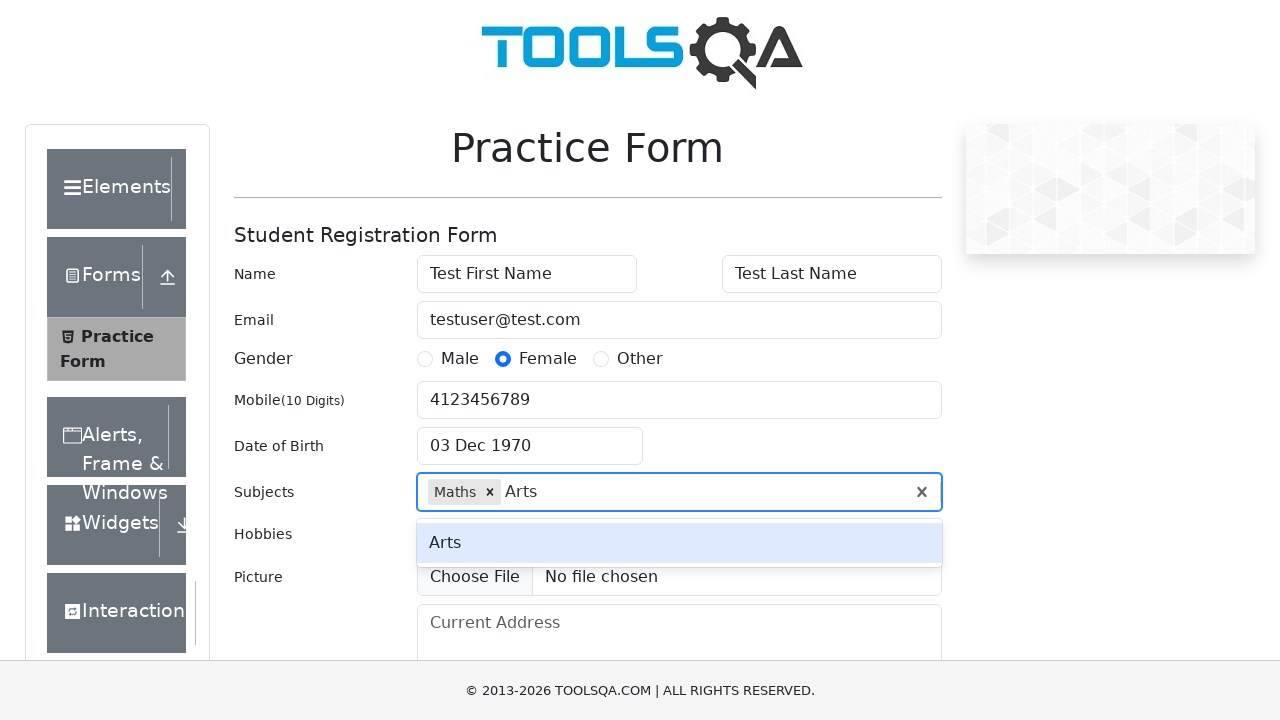

Pressed Enter to add Arts subject
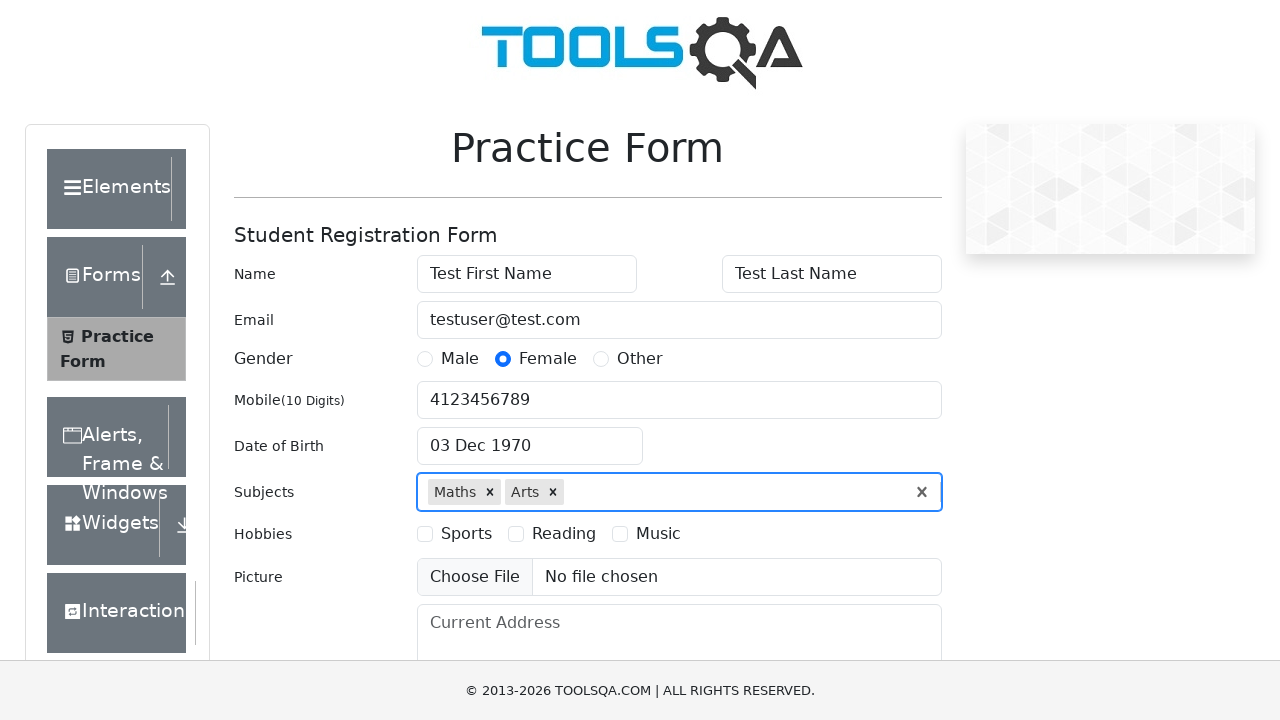

Filled subjects field with 'English' on #subjectsInput
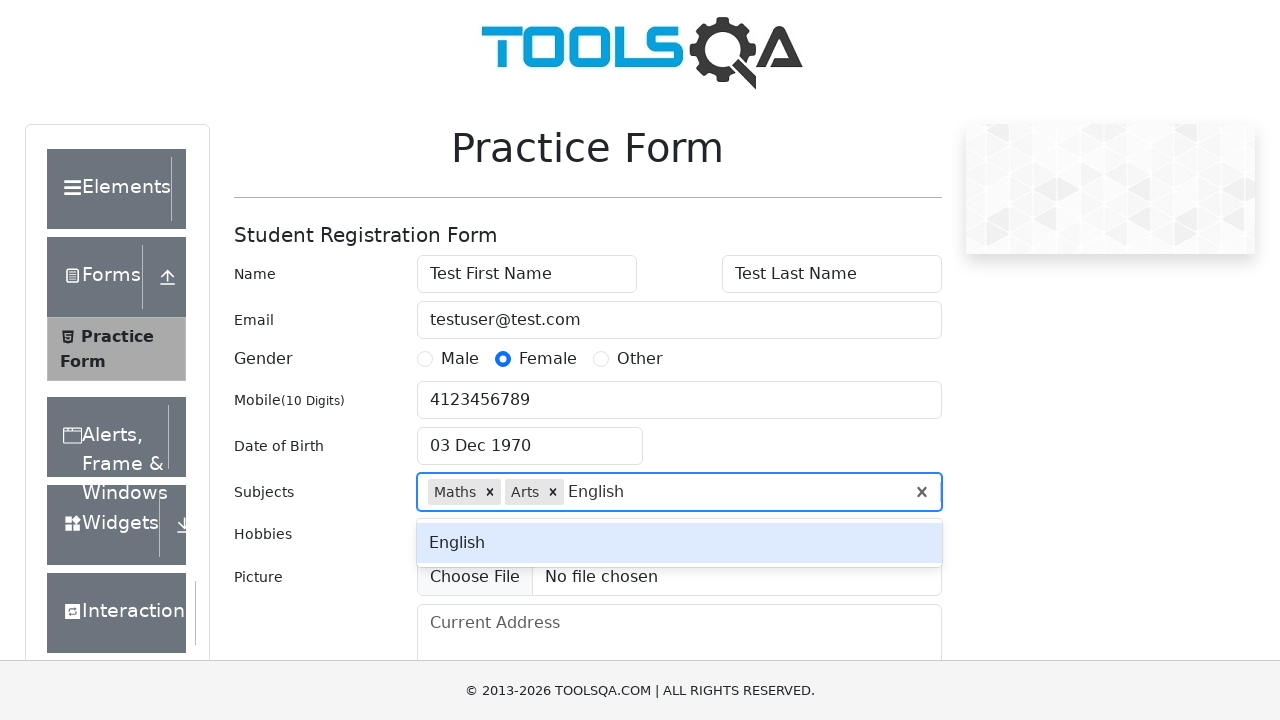

Pressed Enter to add English subject
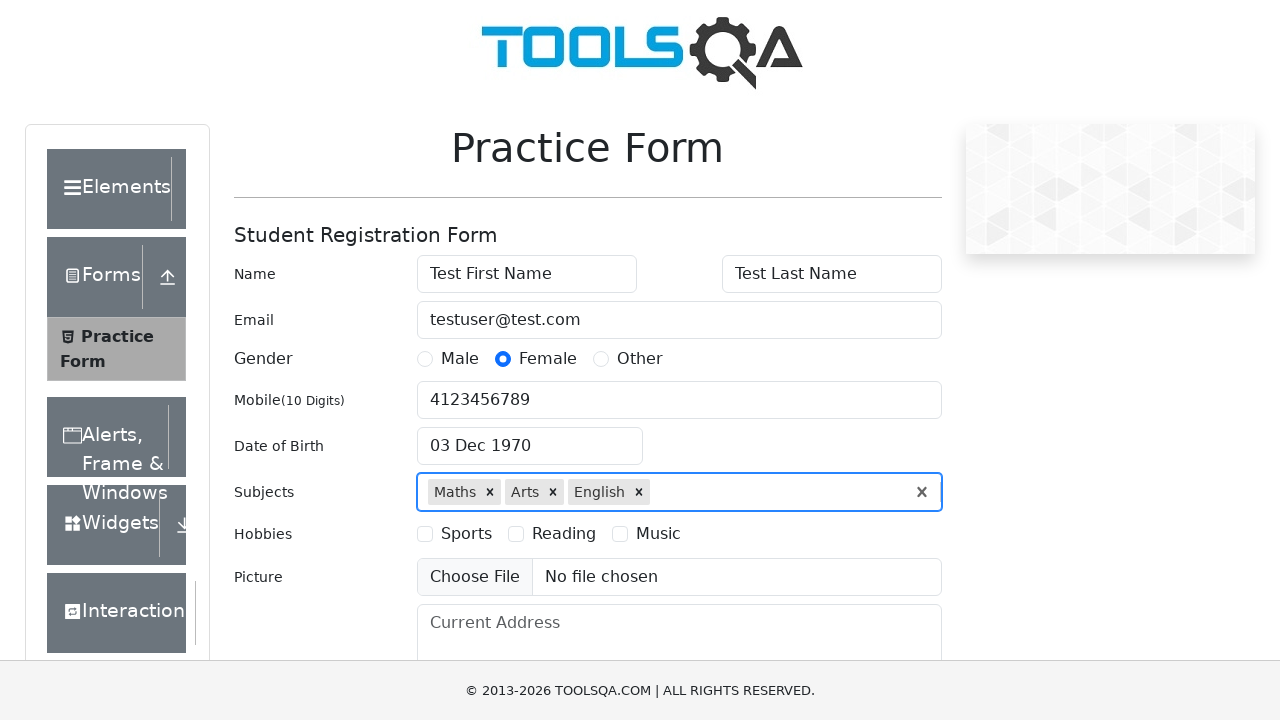

Selected Sports hobby checkbox at (466, 534) on label[for='hobbies-checkbox-1']
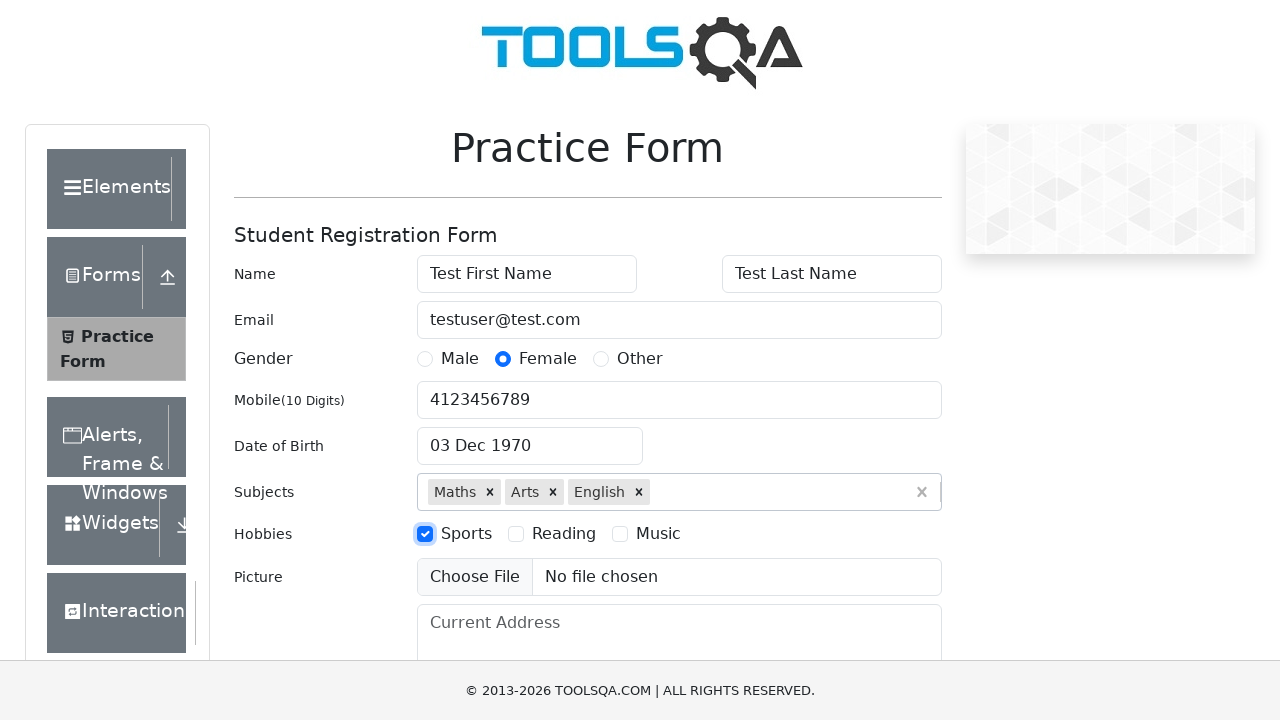

Selected Music hobby checkbox at (658, 534) on label[for='hobbies-checkbox-3']
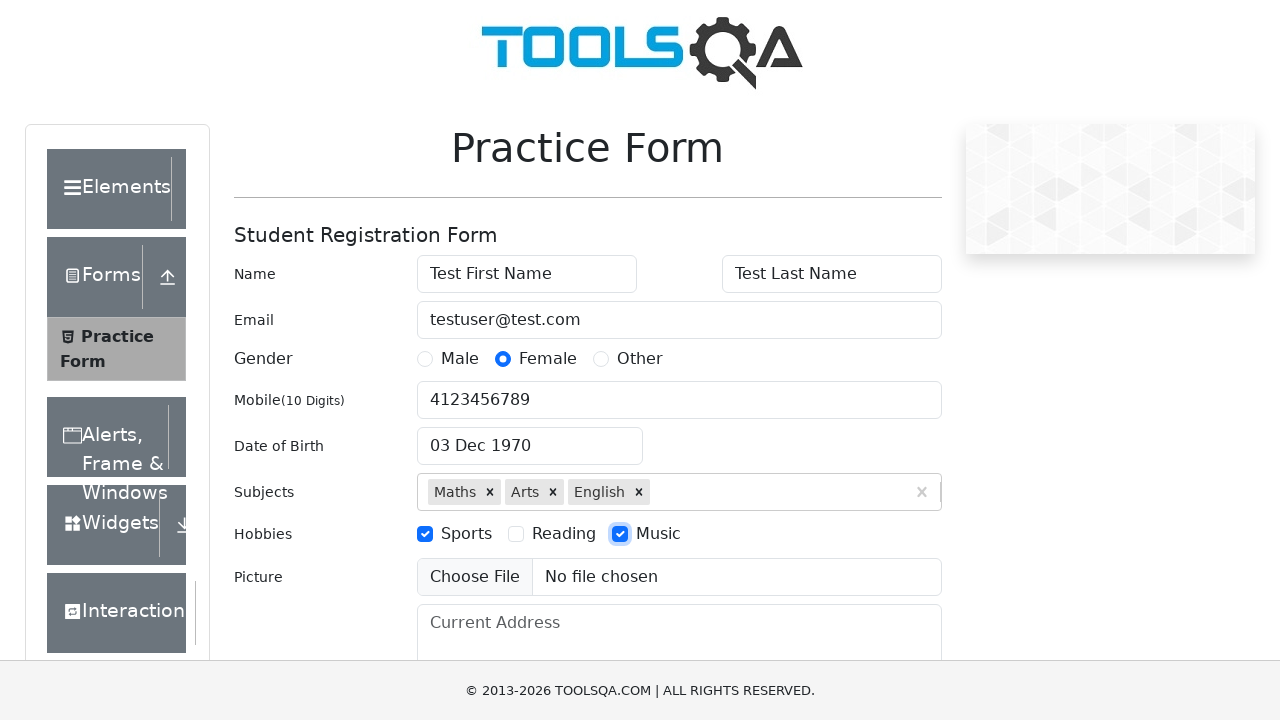

Filled current address field with 'My current street 11, BV, RO' on #currentAddress
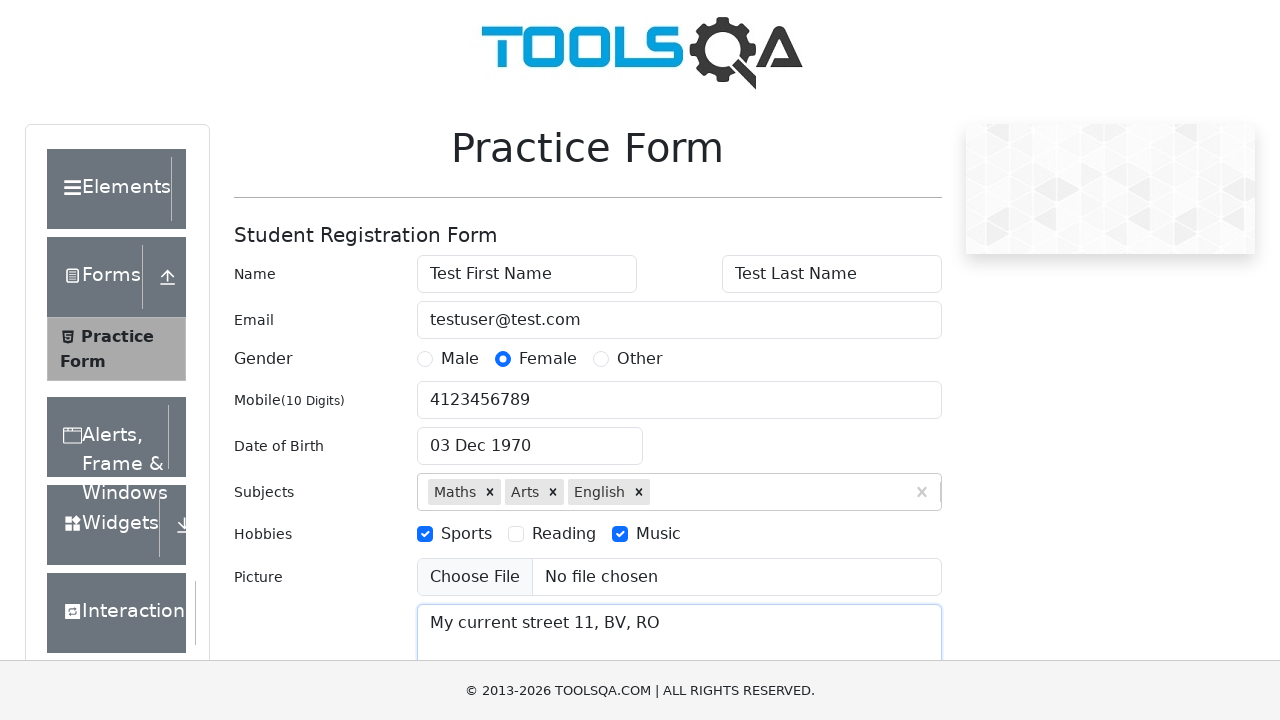

Clicked state dropdown to open at (527, 437) on #state
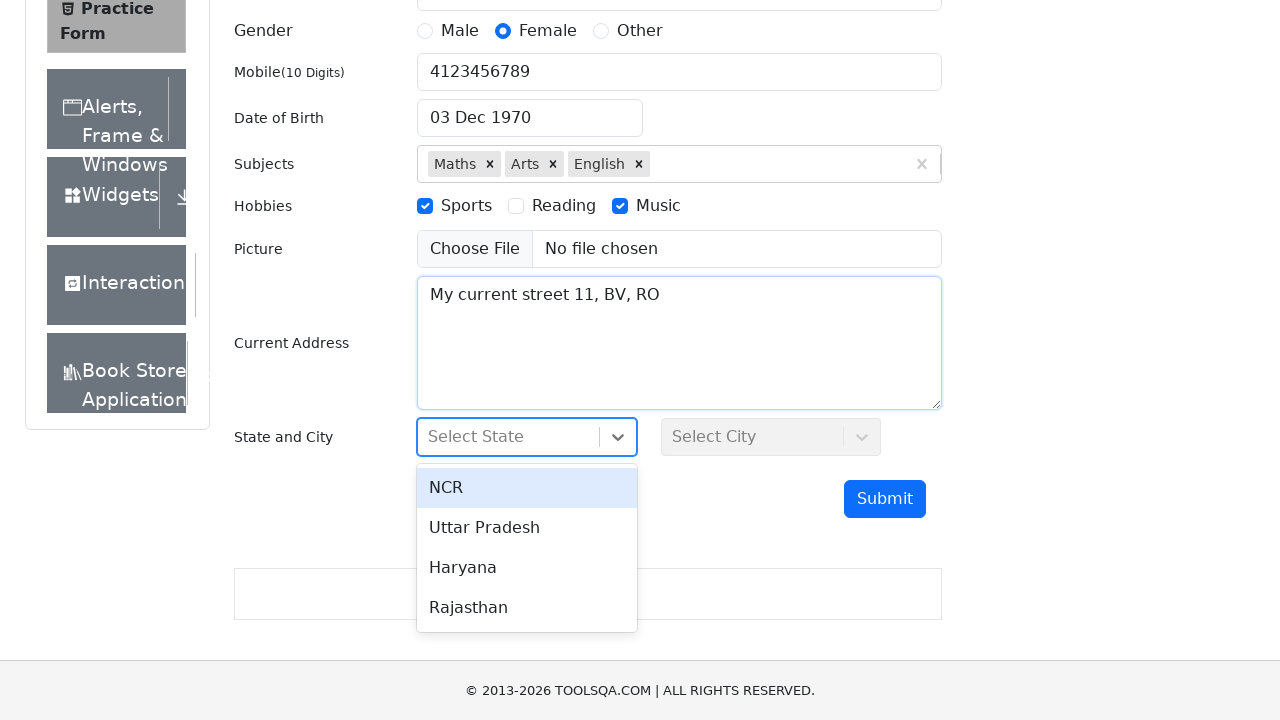

Selected Haryana from state dropdown at (527, 568) on text=Haryana
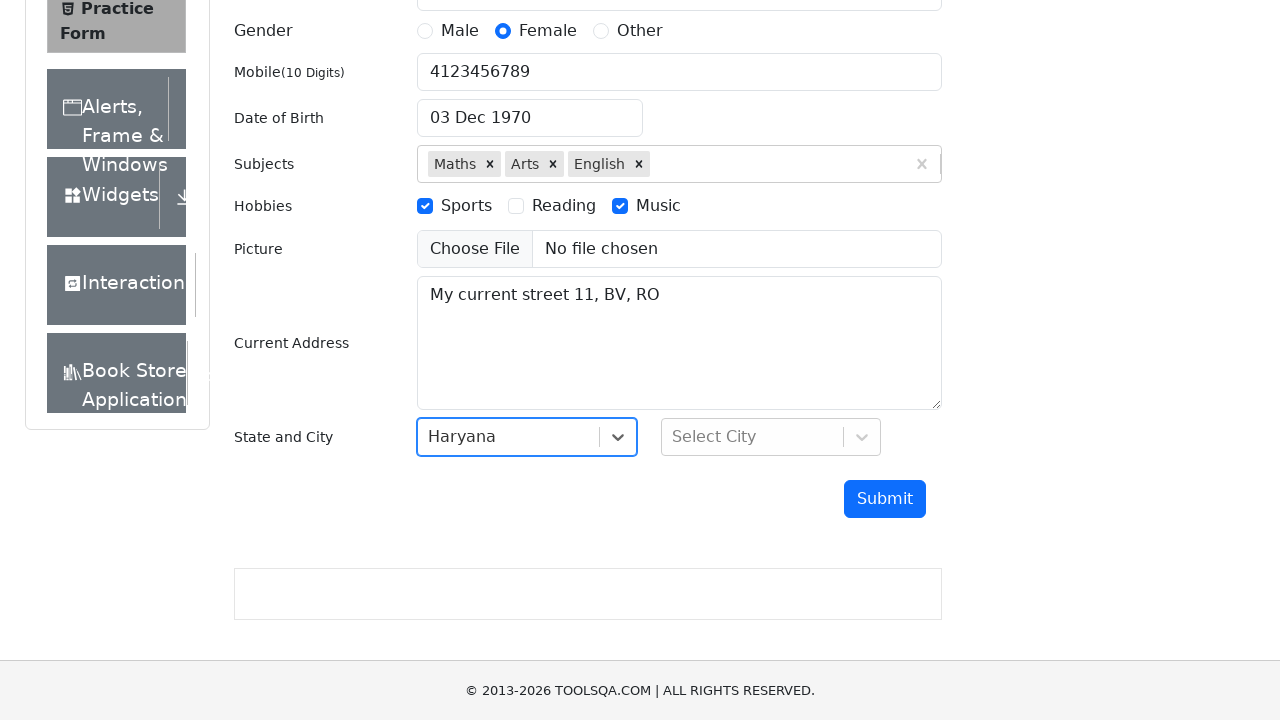

Clicked city dropdown to open at (771, 437) on #city
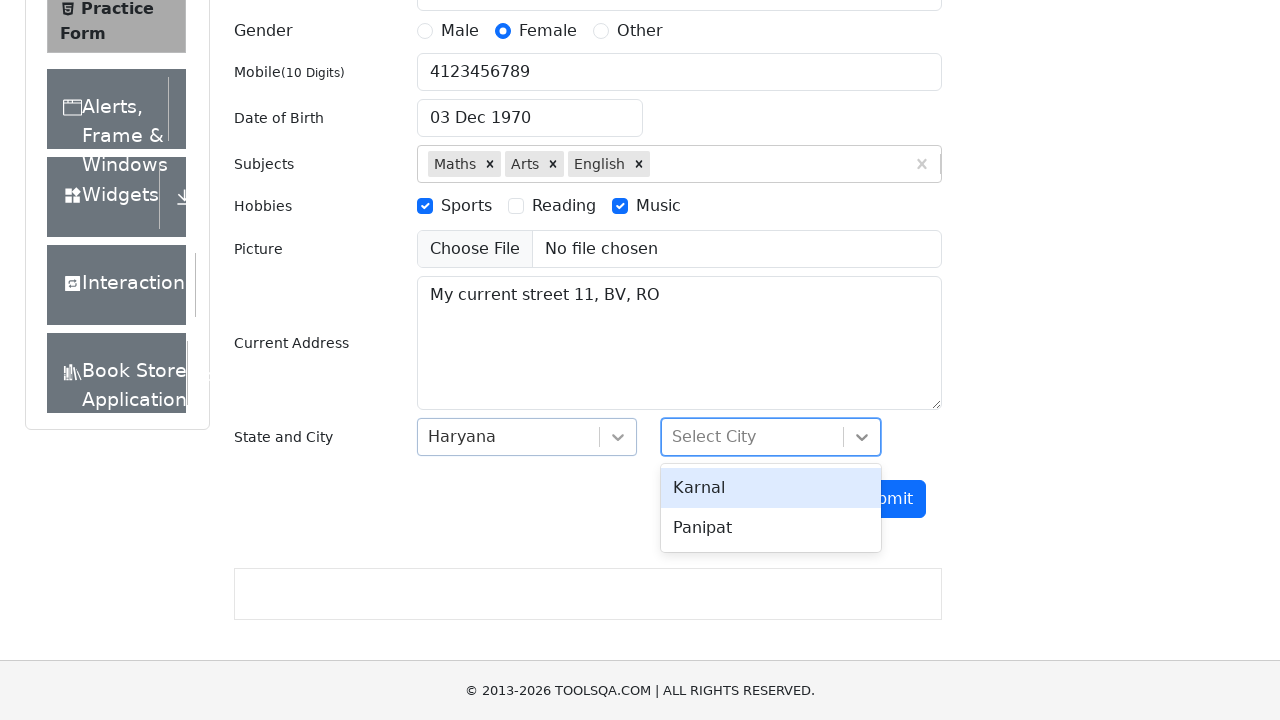

Selected Panipat from city dropdown at (771, 528) on text=Panipat
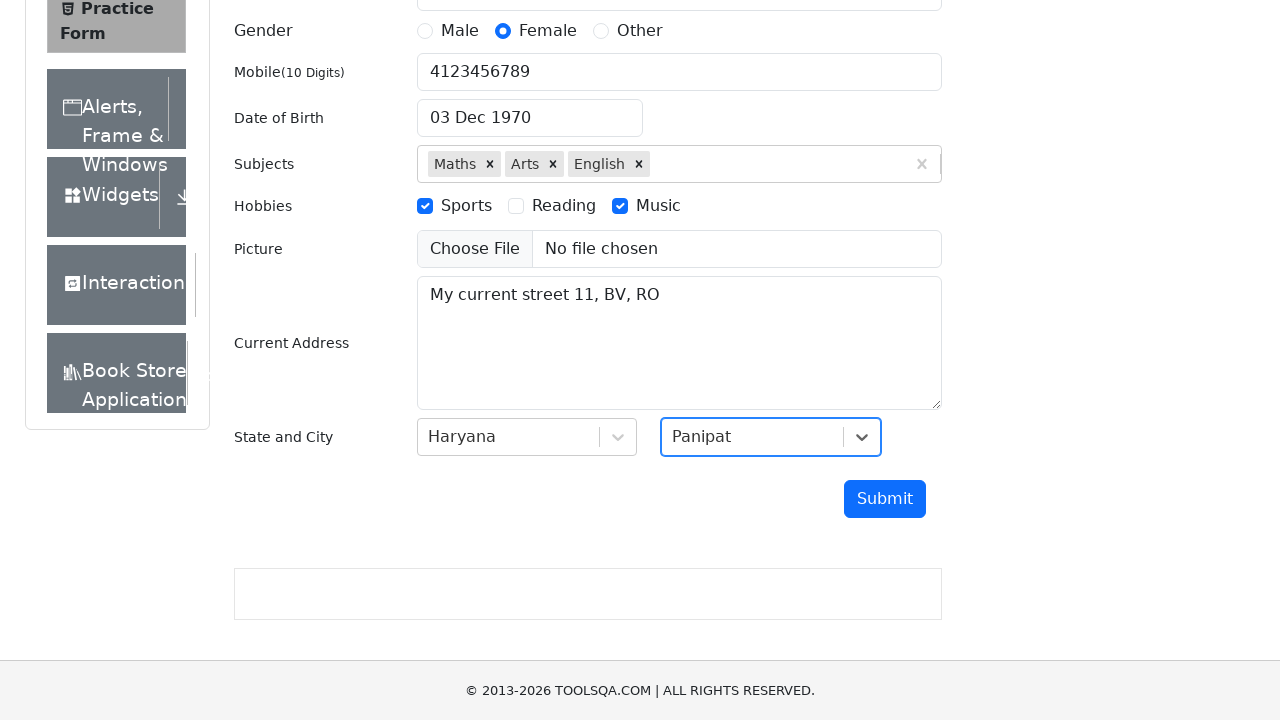

Clicked submit button to submit the form at (885, 499) on #submit
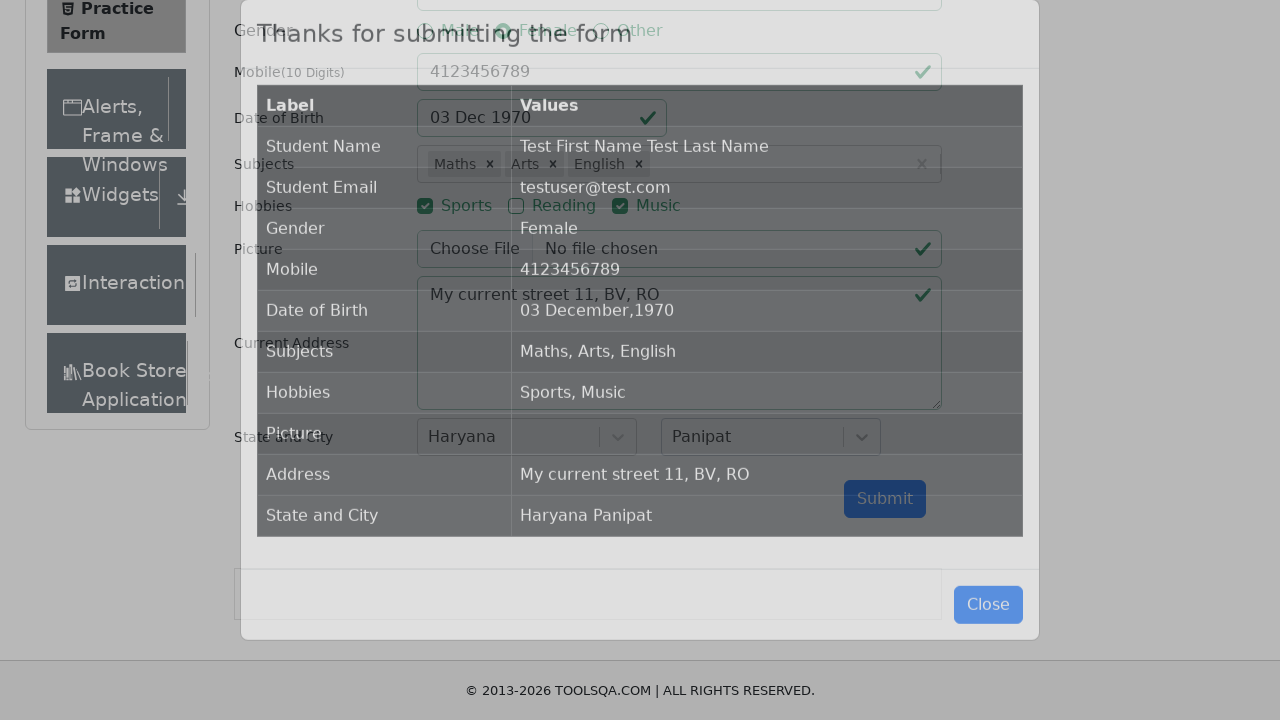

Confirmation dialog appeared with 'Thanks for submitting the form' message
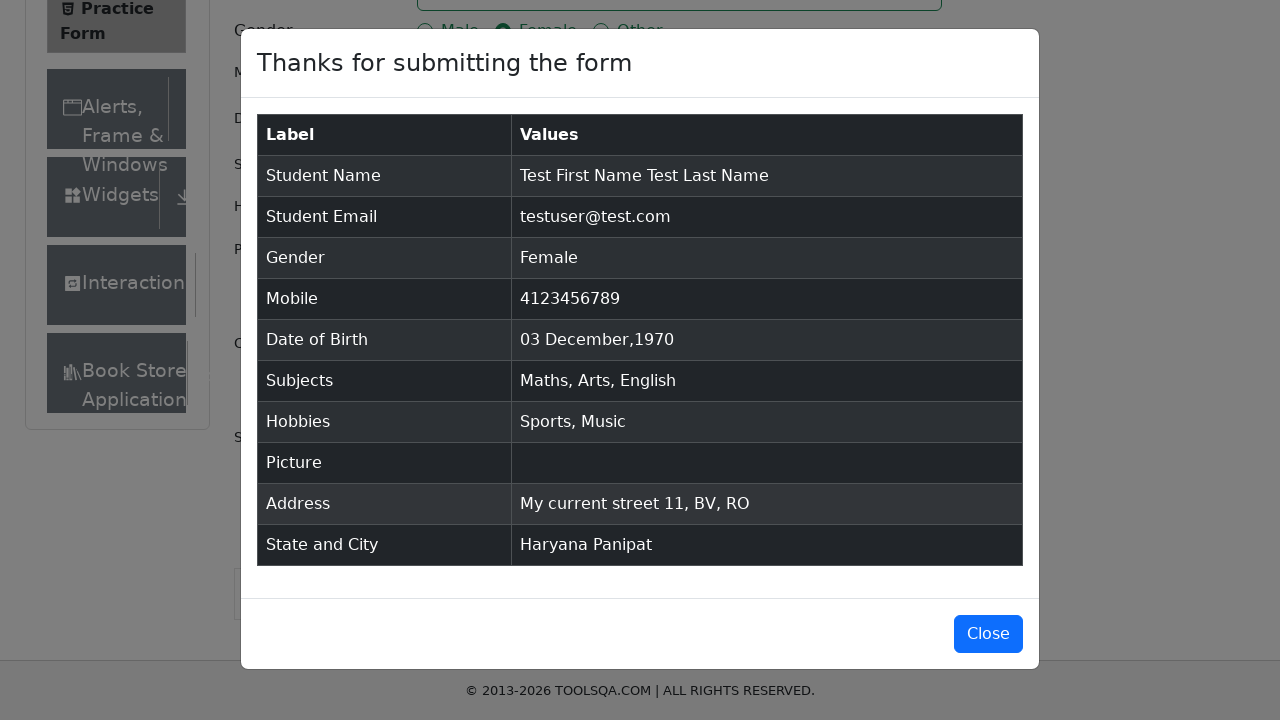

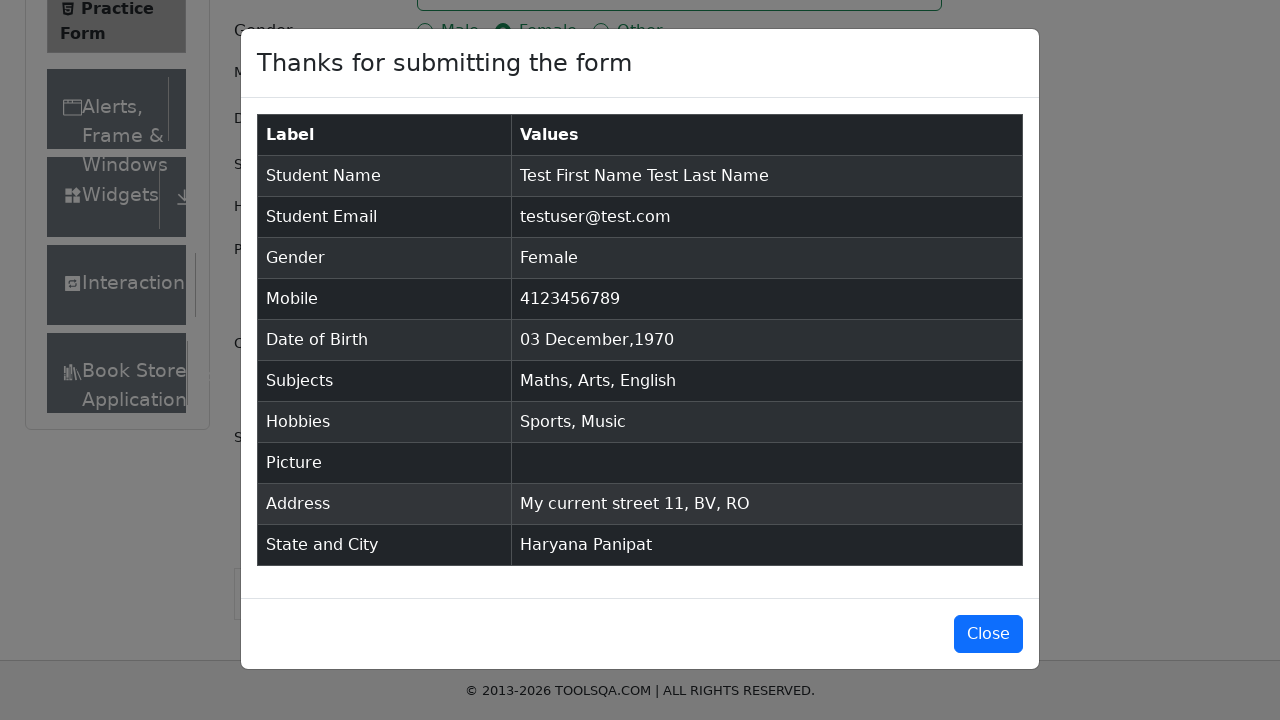